Tests an e-commerce site by adding multiple items to cart, proceeding to checkout, and applying a promo code

Starting URL: https://rahulshettyacademy.com/seleniumPractise/#/

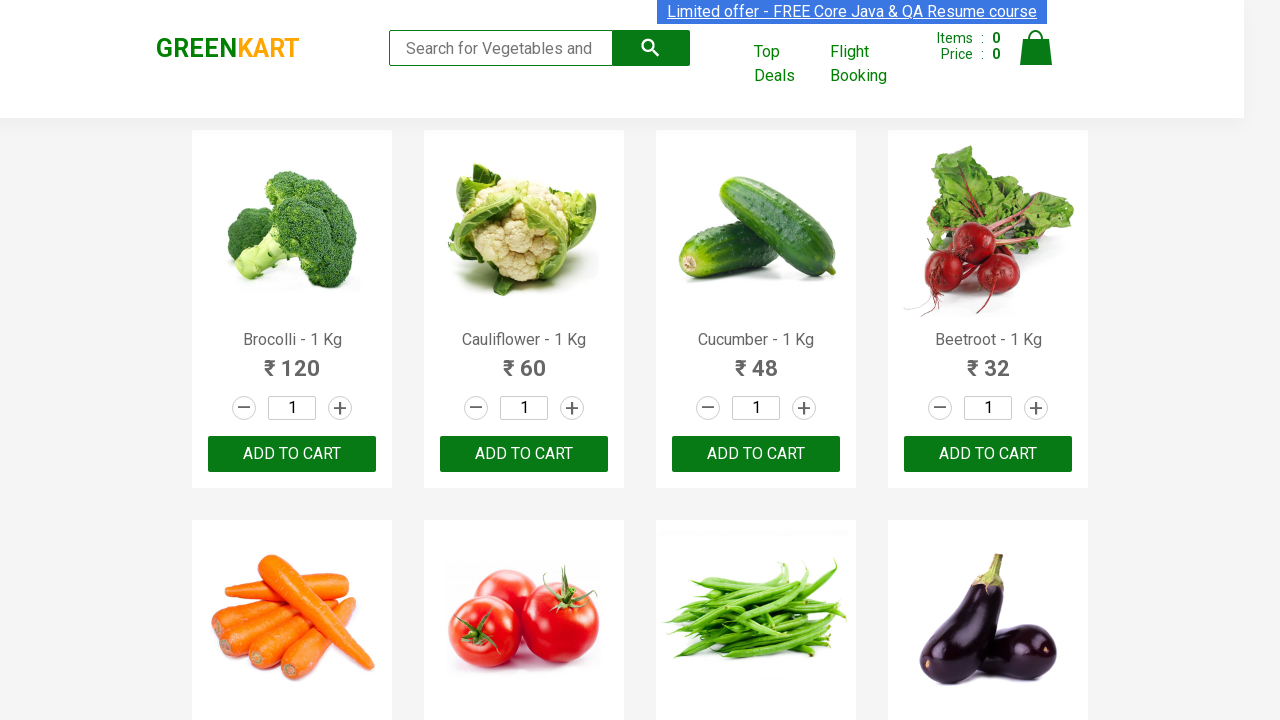

Retrieved all product elements from the page
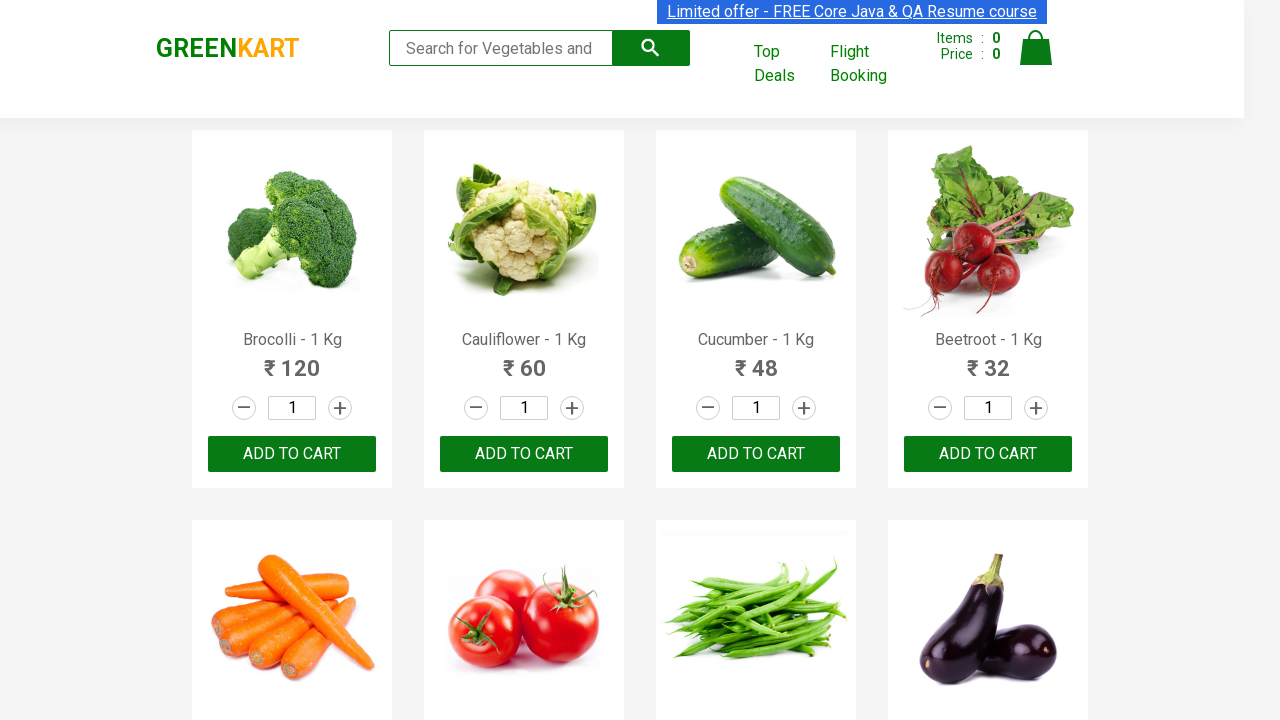

Added 'Brocolli' to cart at (292, 454) on div.product-action button[type='button'] >> nth=0
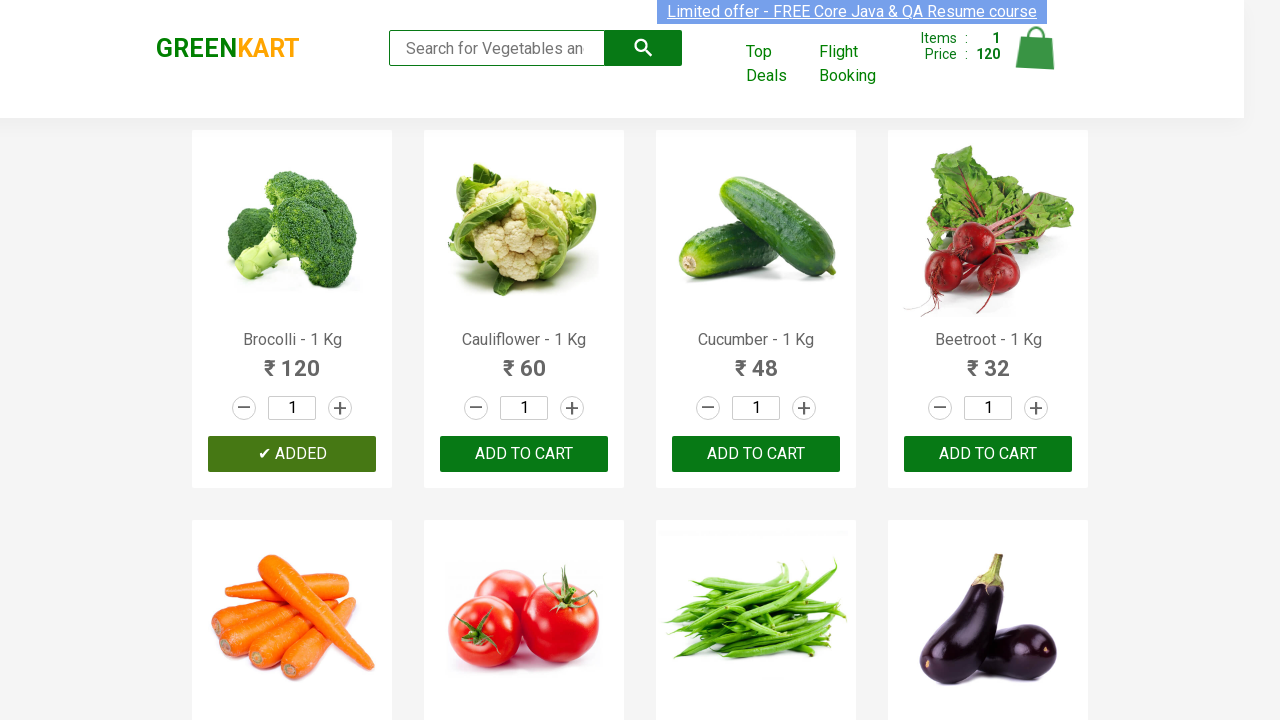

Added 'Cucumber' to cart at (756, 454) on div.product-action button[type='button'] >> nth=2
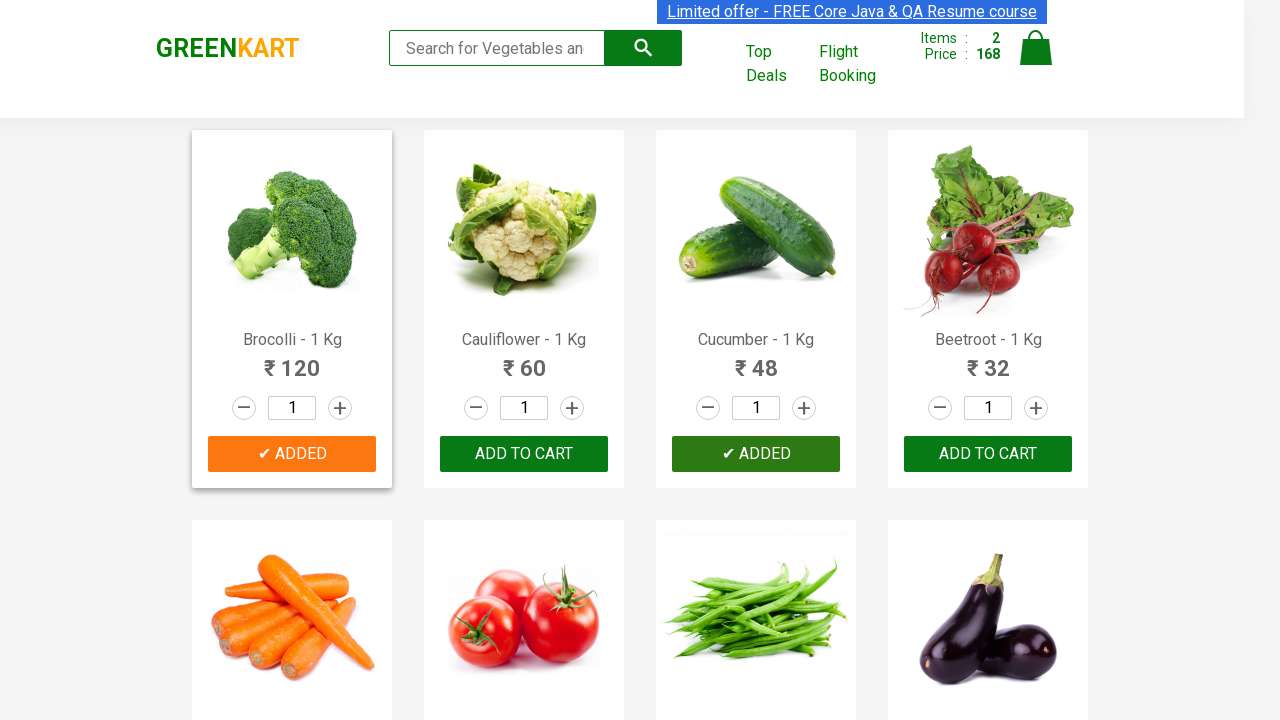

Added 'Beetroot' to cart at (988, 454) on div.product-action button[type='button'] >> nth=3
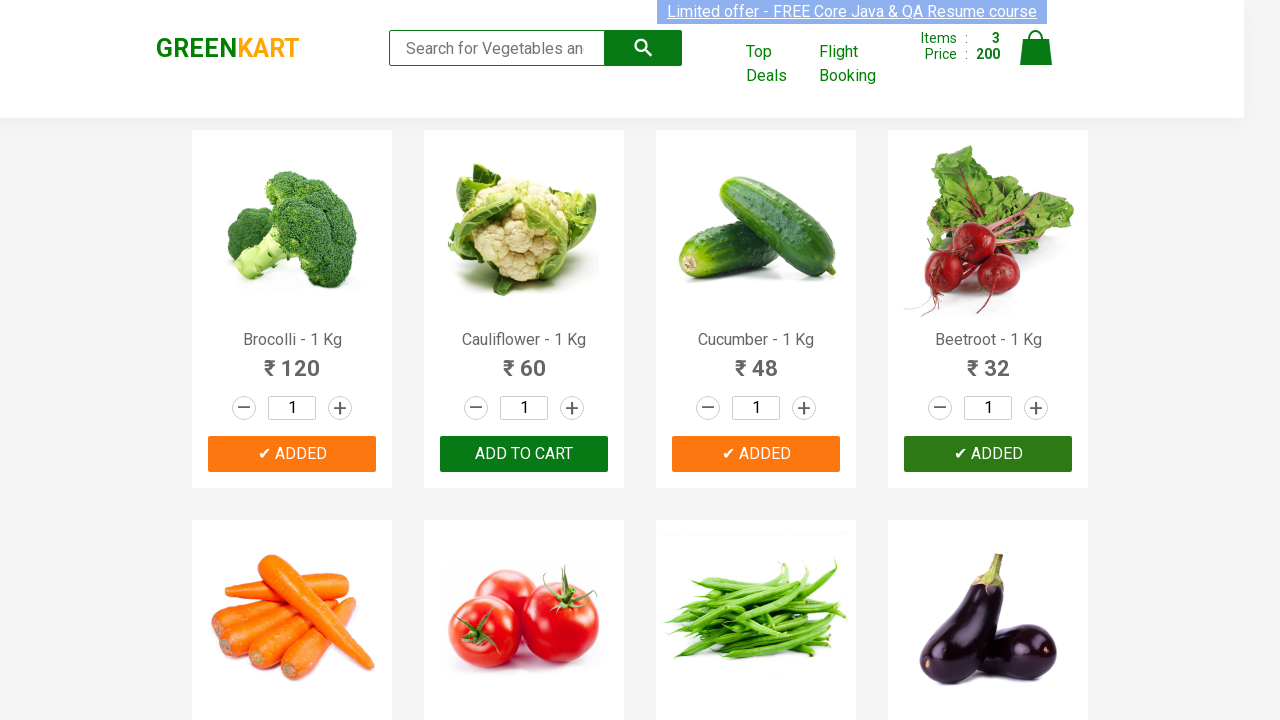

Added 'Carrot' to cart at (292, 360) on div.product-action button[type='button'] >> nth=4
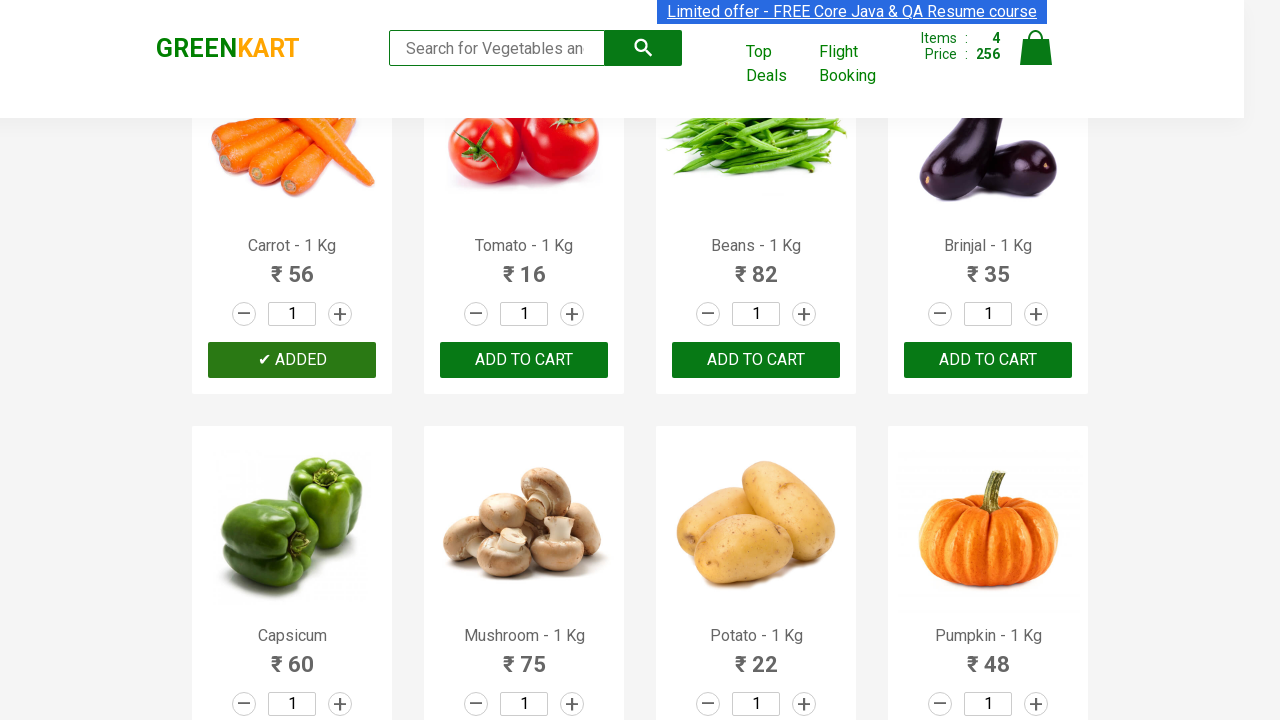

Clicked cart icon to view cart at (1036, 59) on a.cart-icon
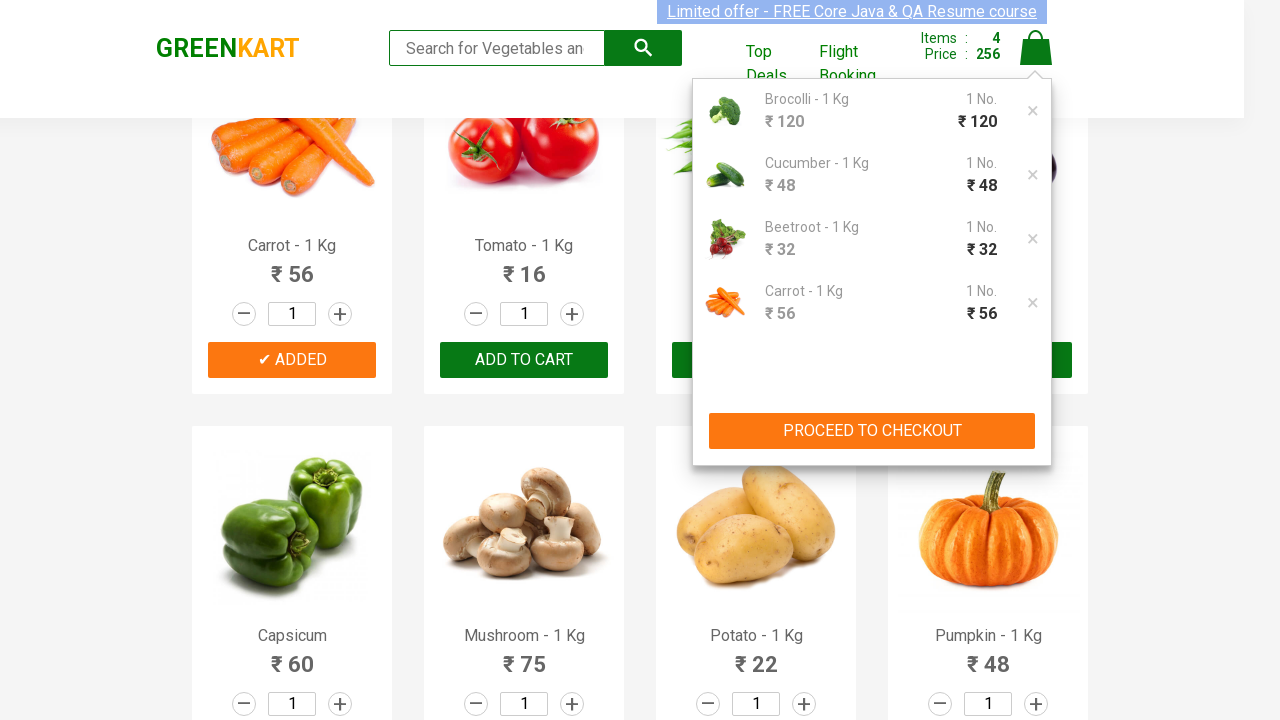

Clicked PROCEED TO CHECKOUT button at (872, 431) on xpath=//button[text()='PROCEED TO CHECKOUT']
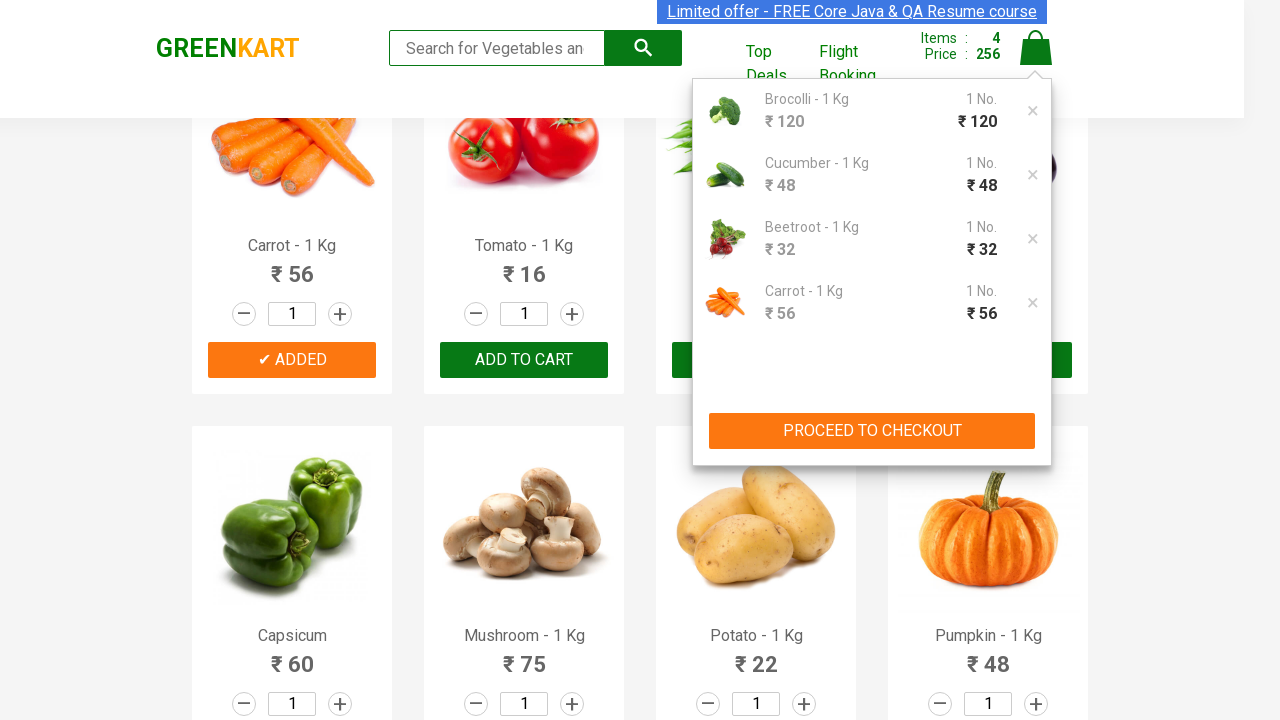

Entered promo code 'rahulshettyacademy' on input.promoCode
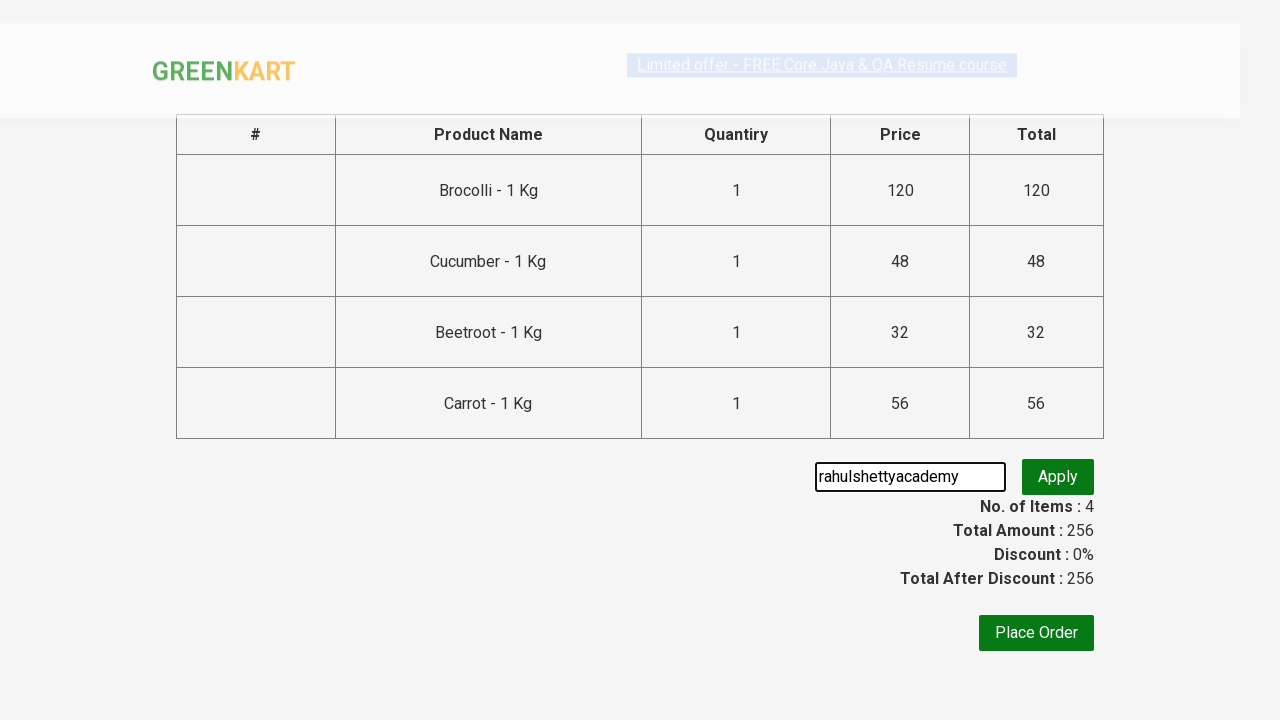

Clicked promo code apply button at (1058, 477) on button.promoBtn
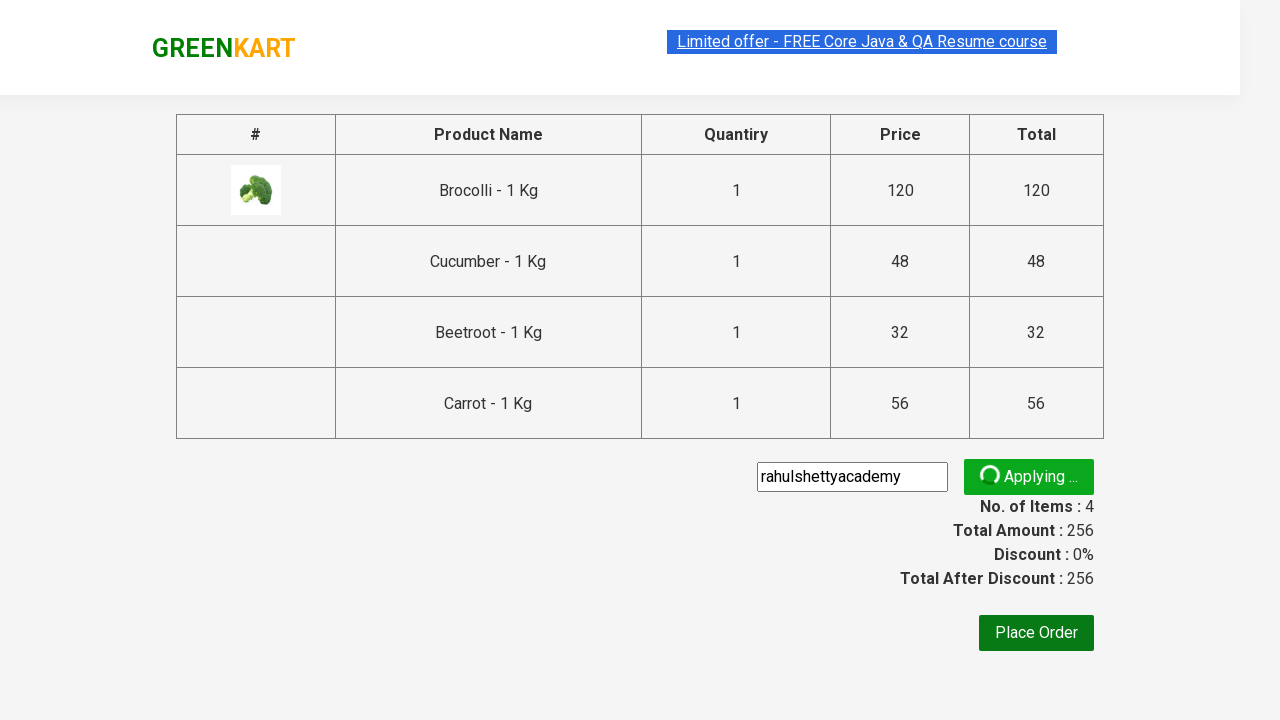

Promo code message appeared on screen
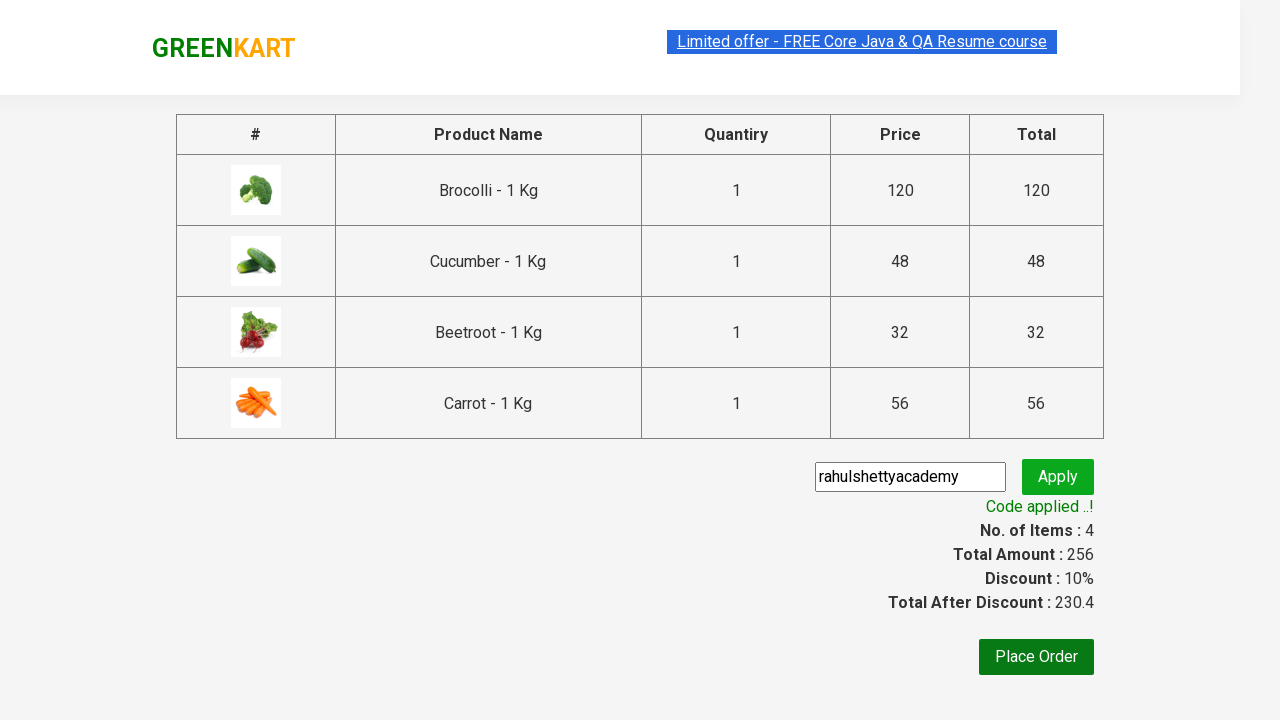

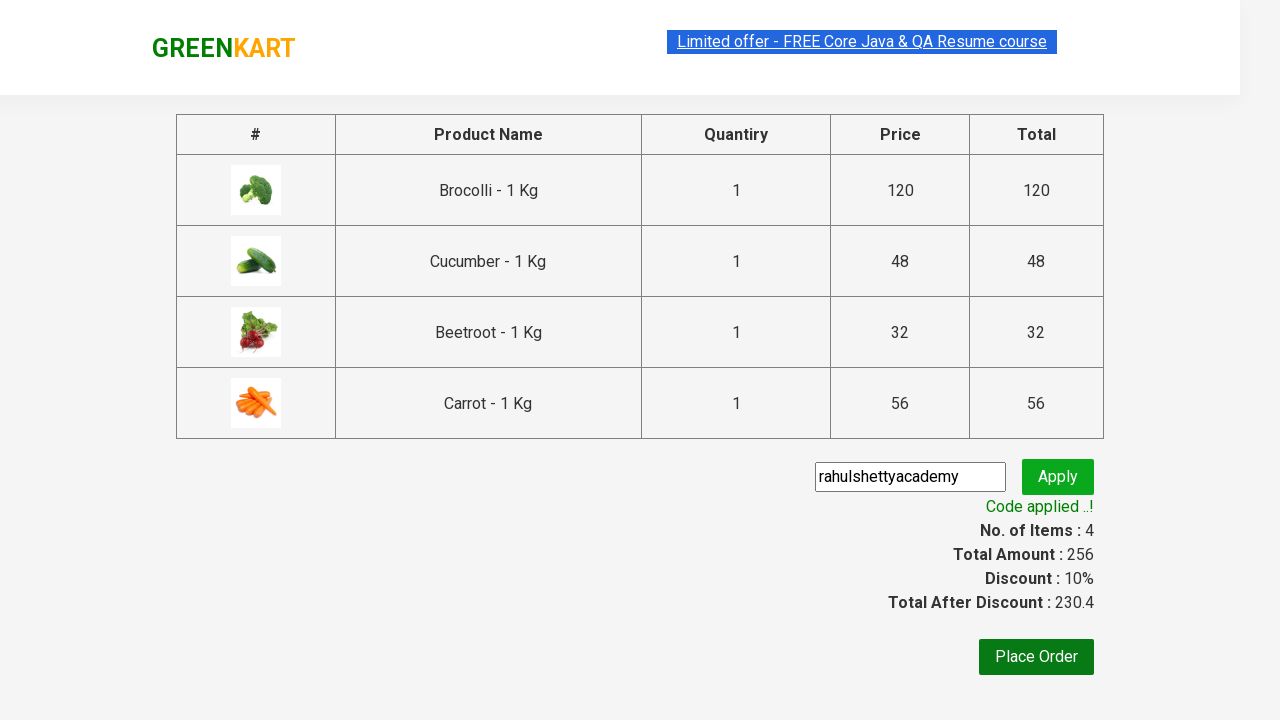